Tests the Catalog page listing shows exactly 3 cats with correct information

Starting URL: https://cs1632.appspot.com

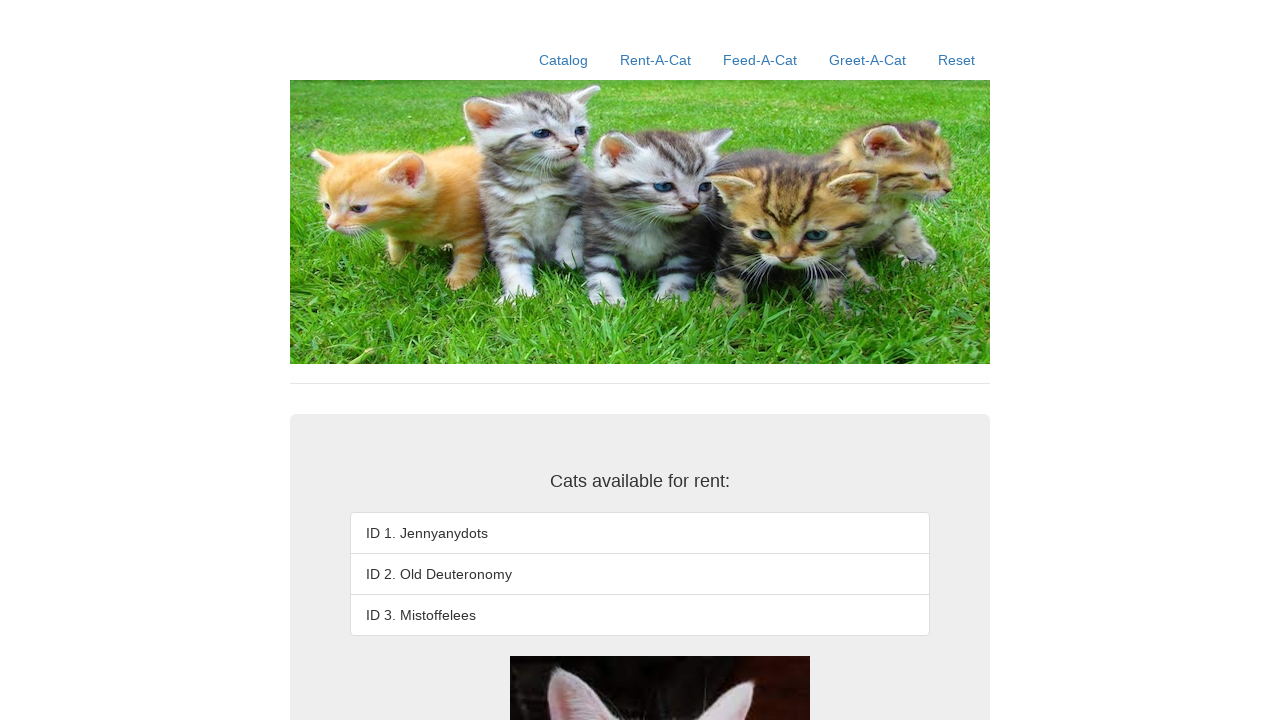

Set test state cookies for cats 1, 2, and 3
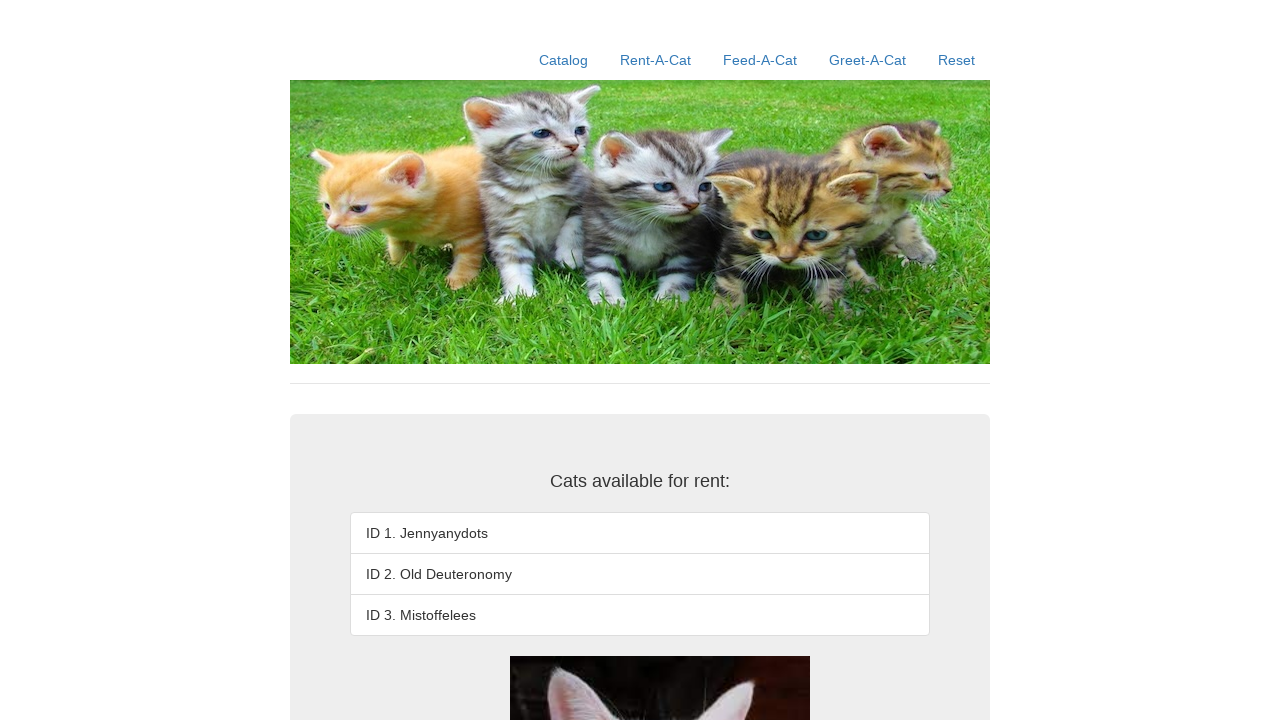

Clicked Catalog link to navigate to catalog page at (564, 60) on text=Catalog
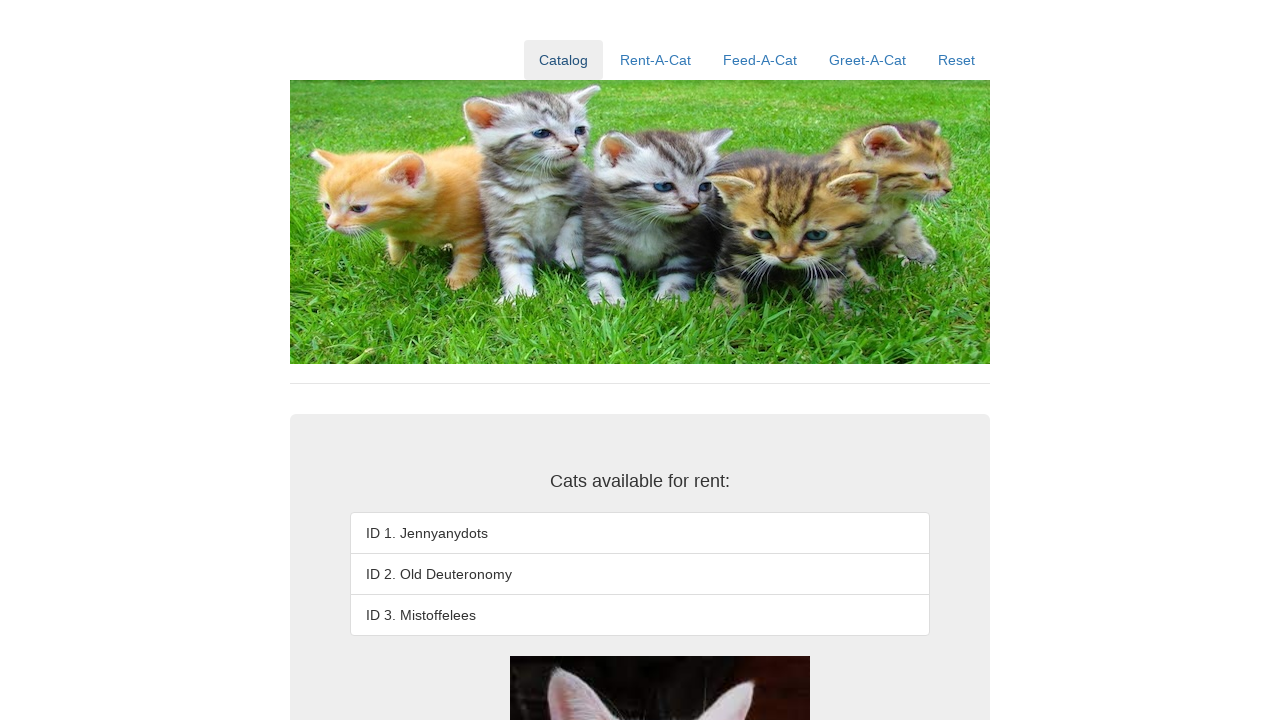

Located third cat element in listing
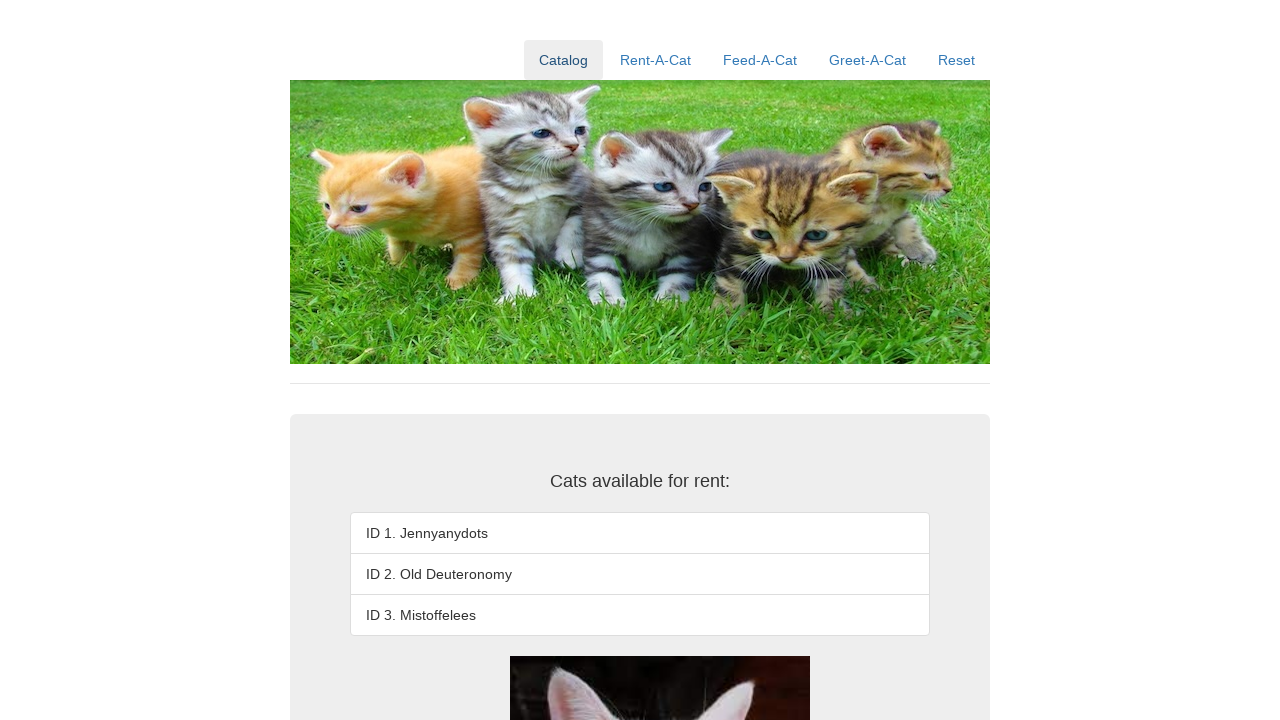

Verified third cat exists in listing
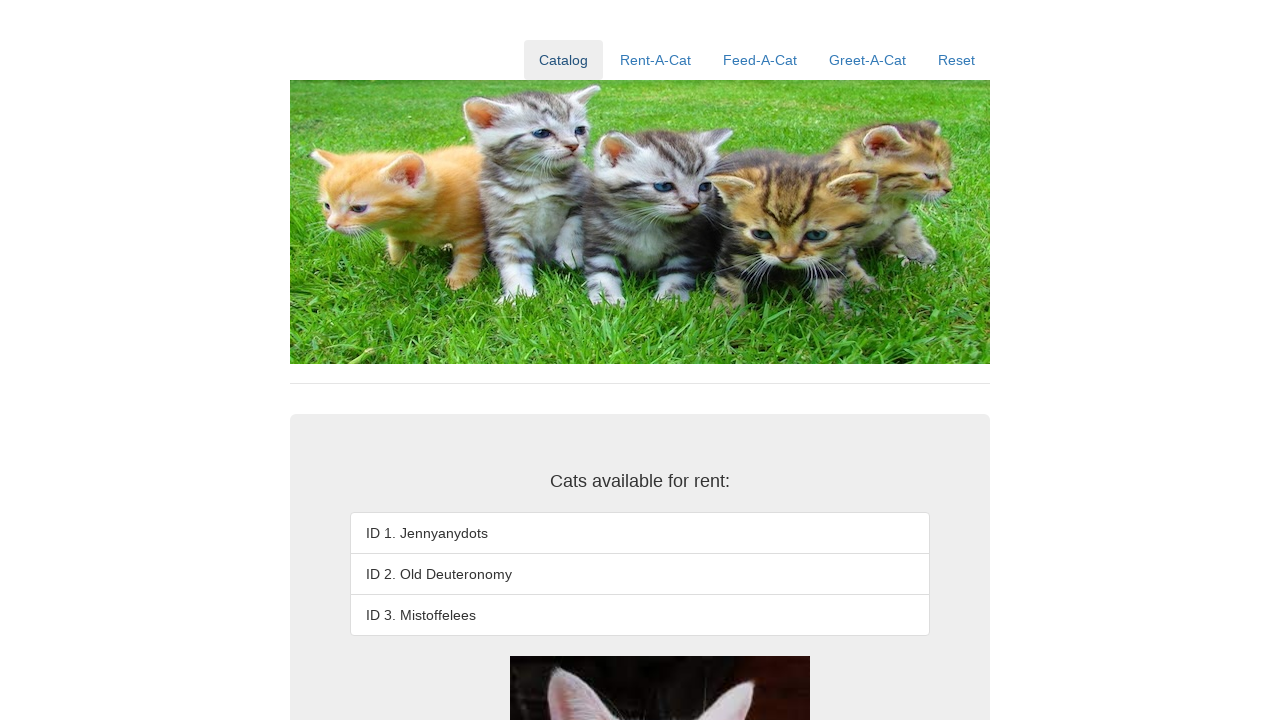

Verified third cat has correct text 'ID 3. Mistoffelees'
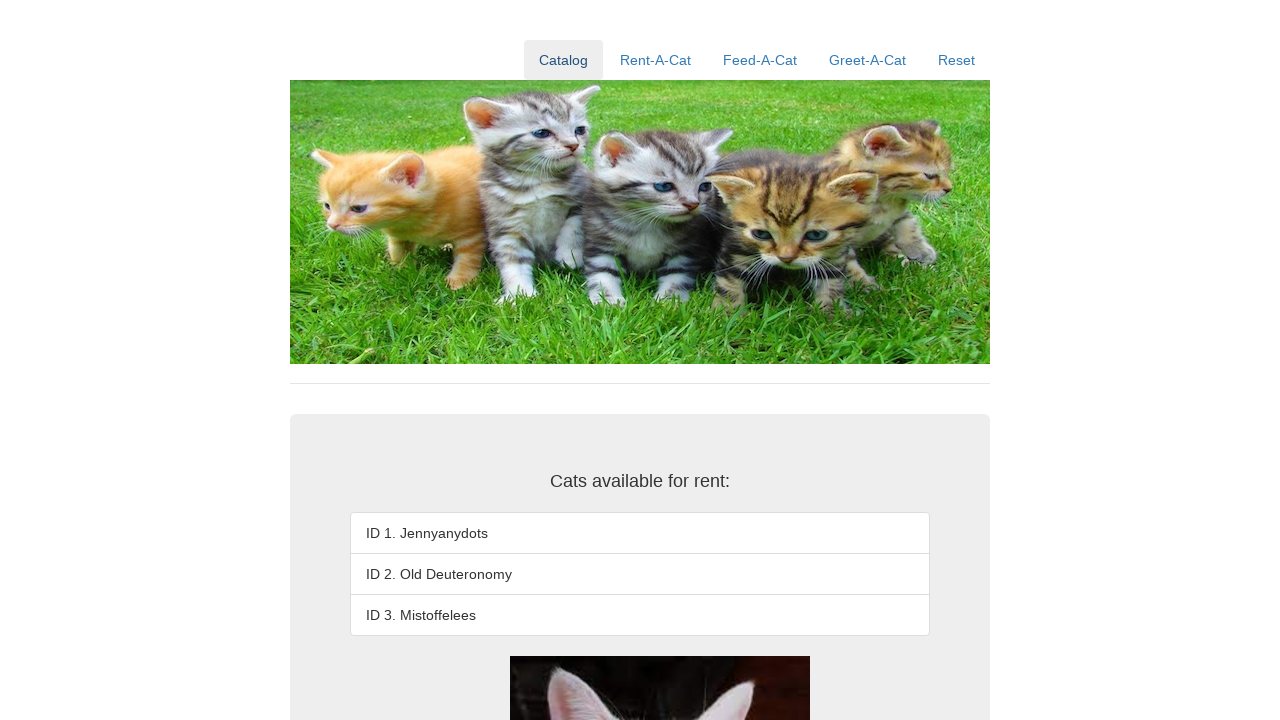

Located fourth cat element in listing
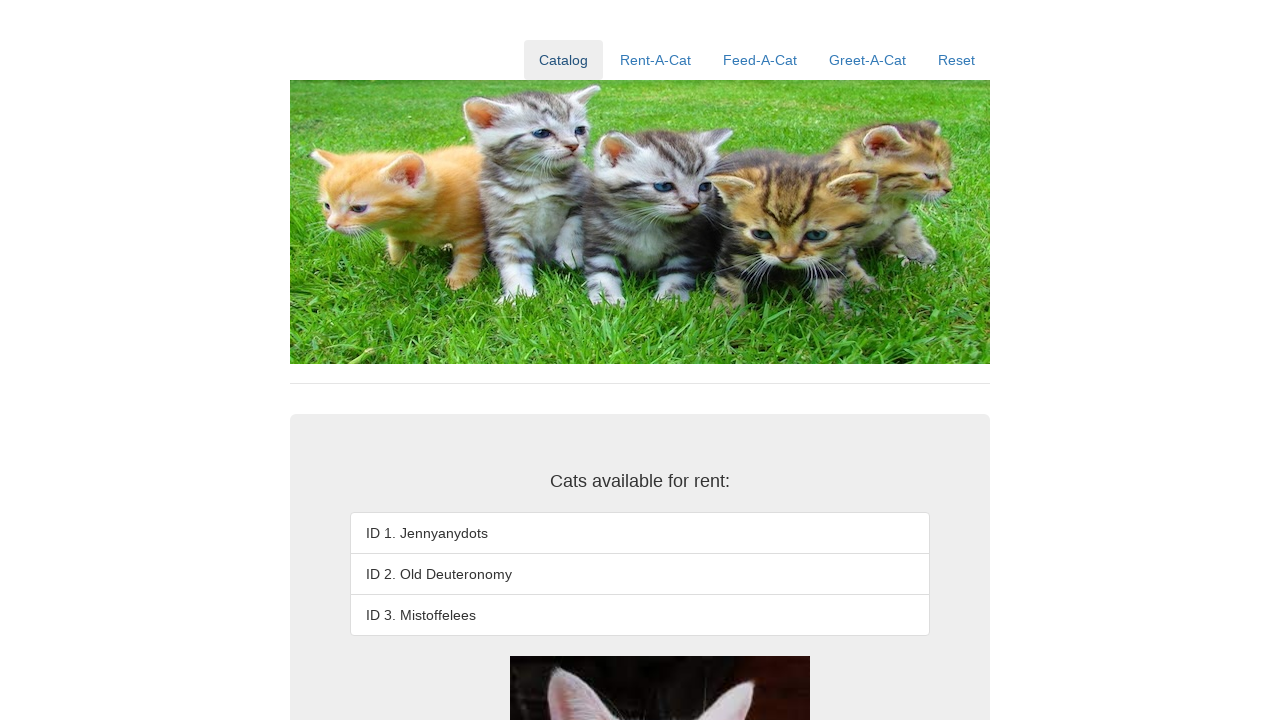

Verified fourth cat does not exist - only 3 cats in listing
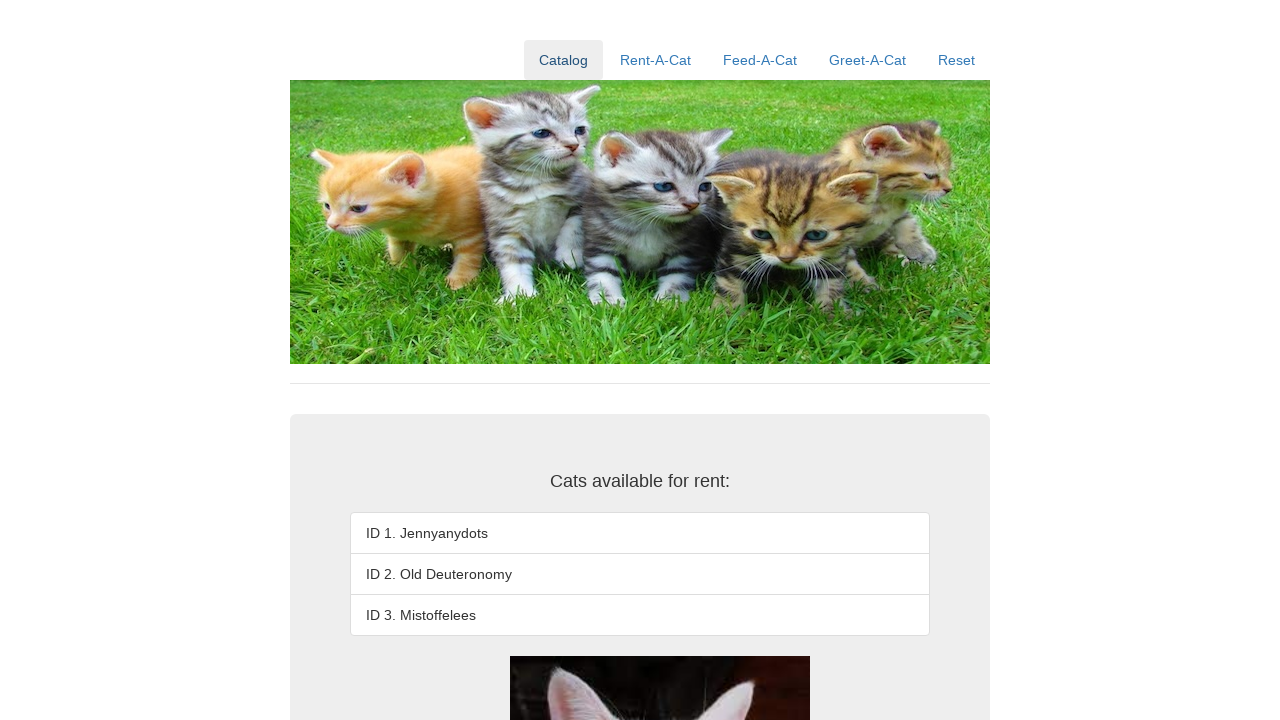

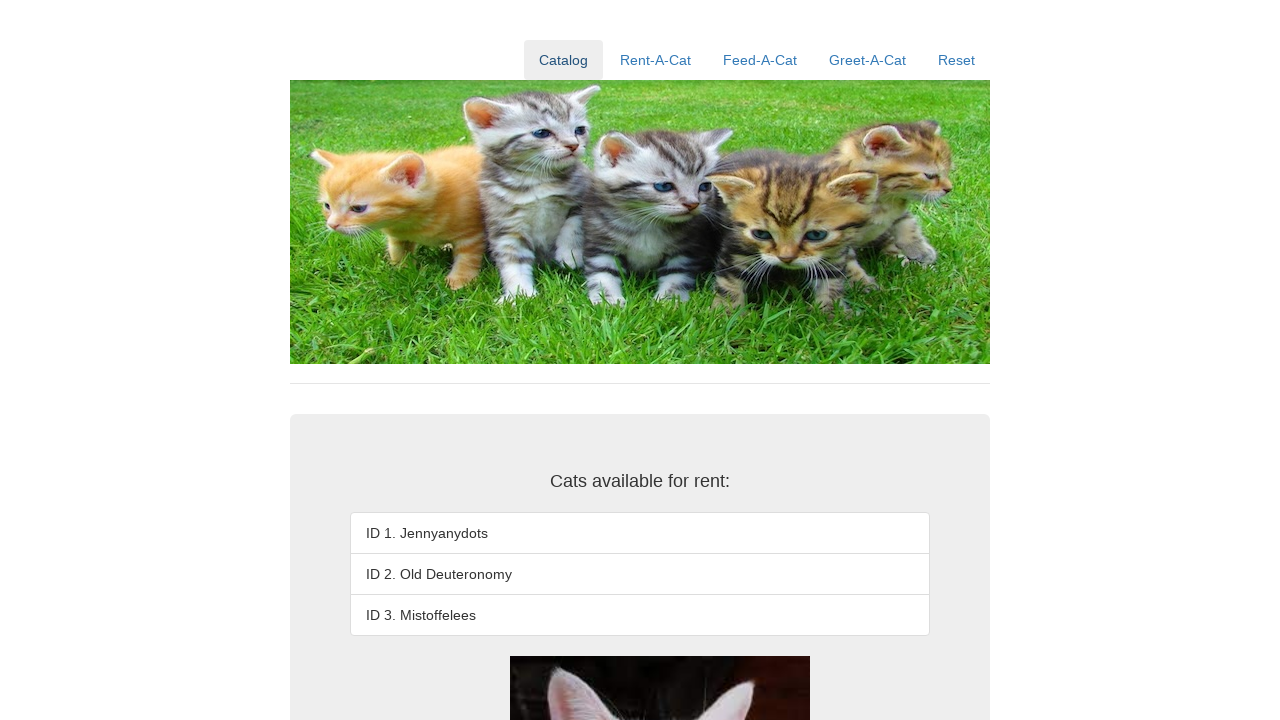